Tests browser window handling by opening multiple child windows and then closing them

Starting URL: https://demoqa.com/browser-windows

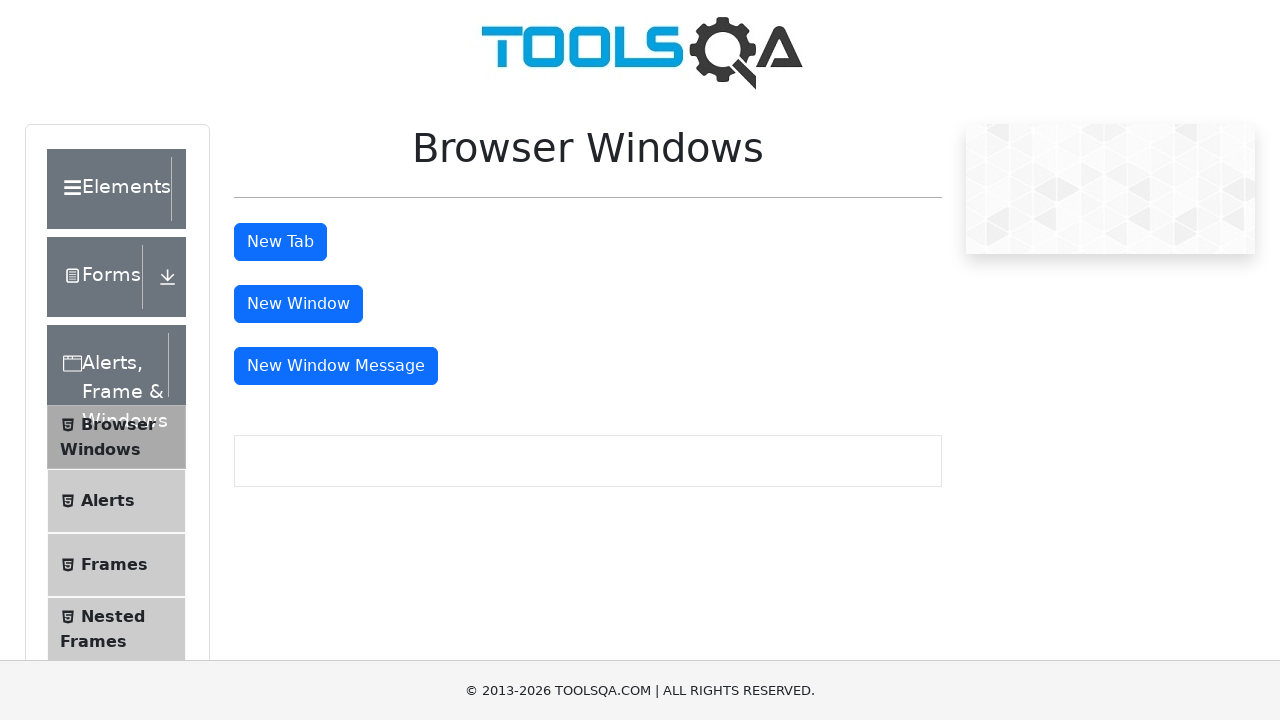

Clicked button to open first child window at (298, 304) on #windowButton
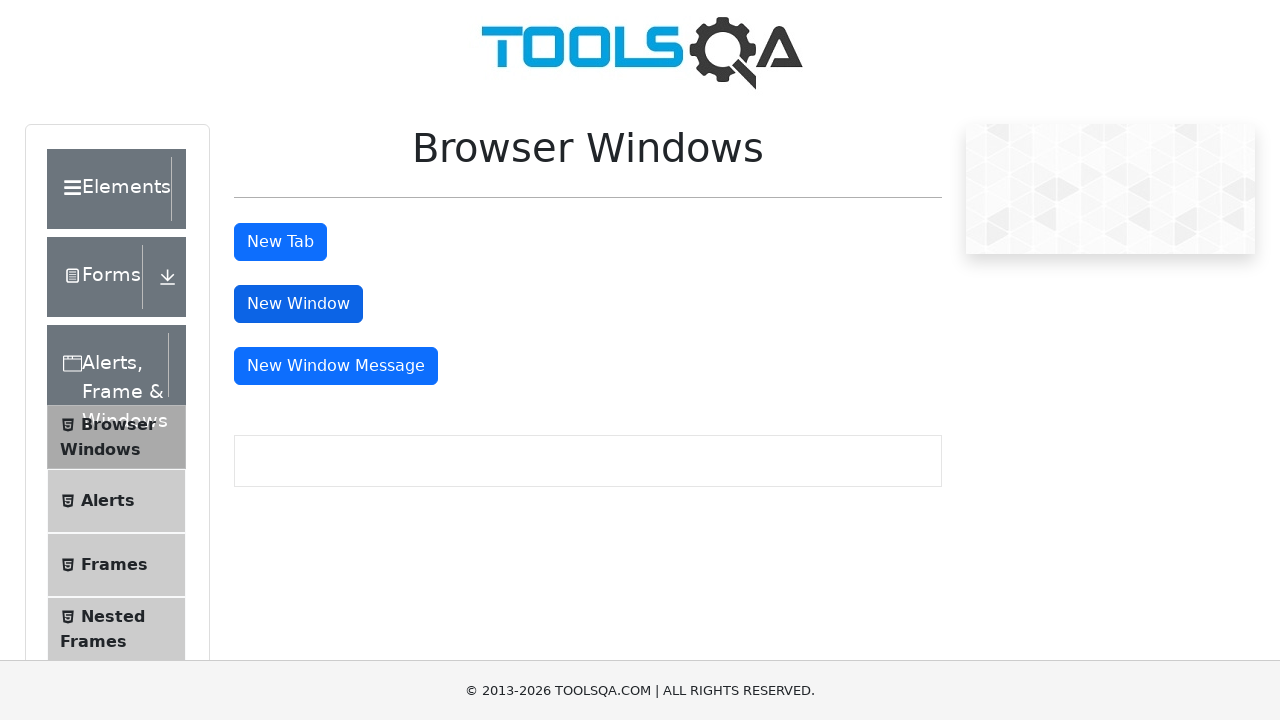

Clicked button to open second child window (message window) at (336, 366) on #messageWindowButton
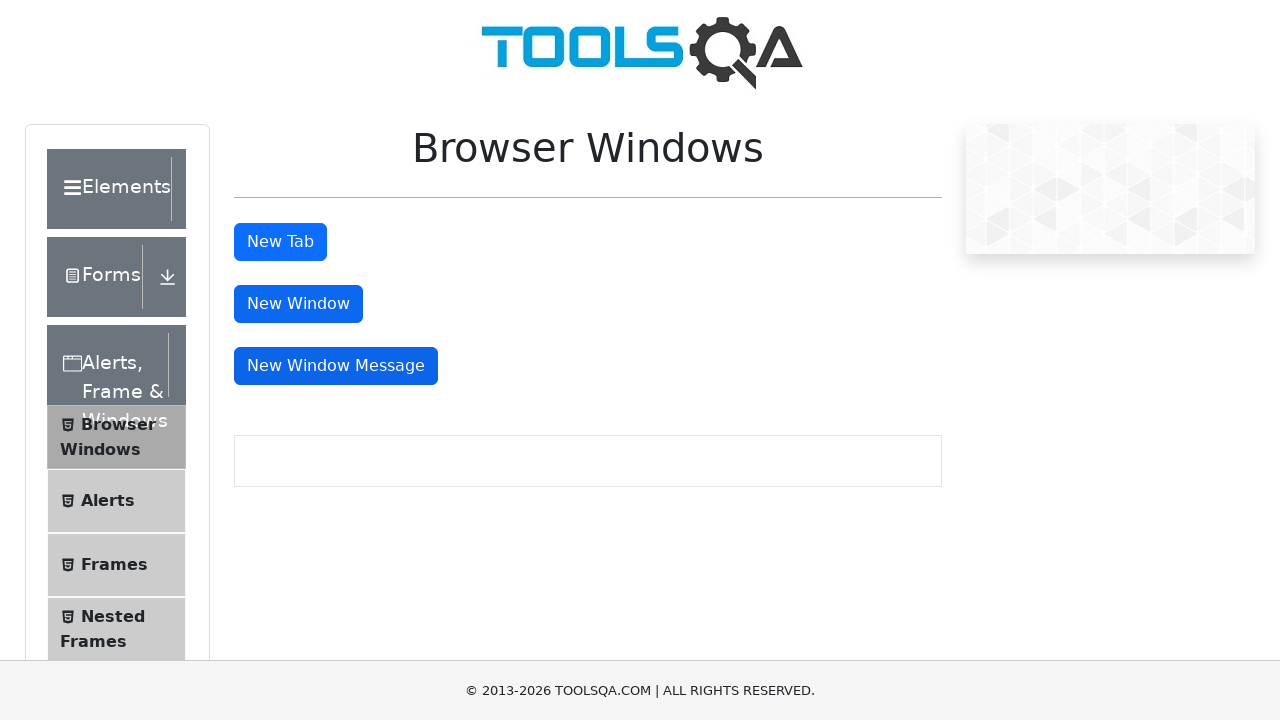

Waited for child windows to fully open
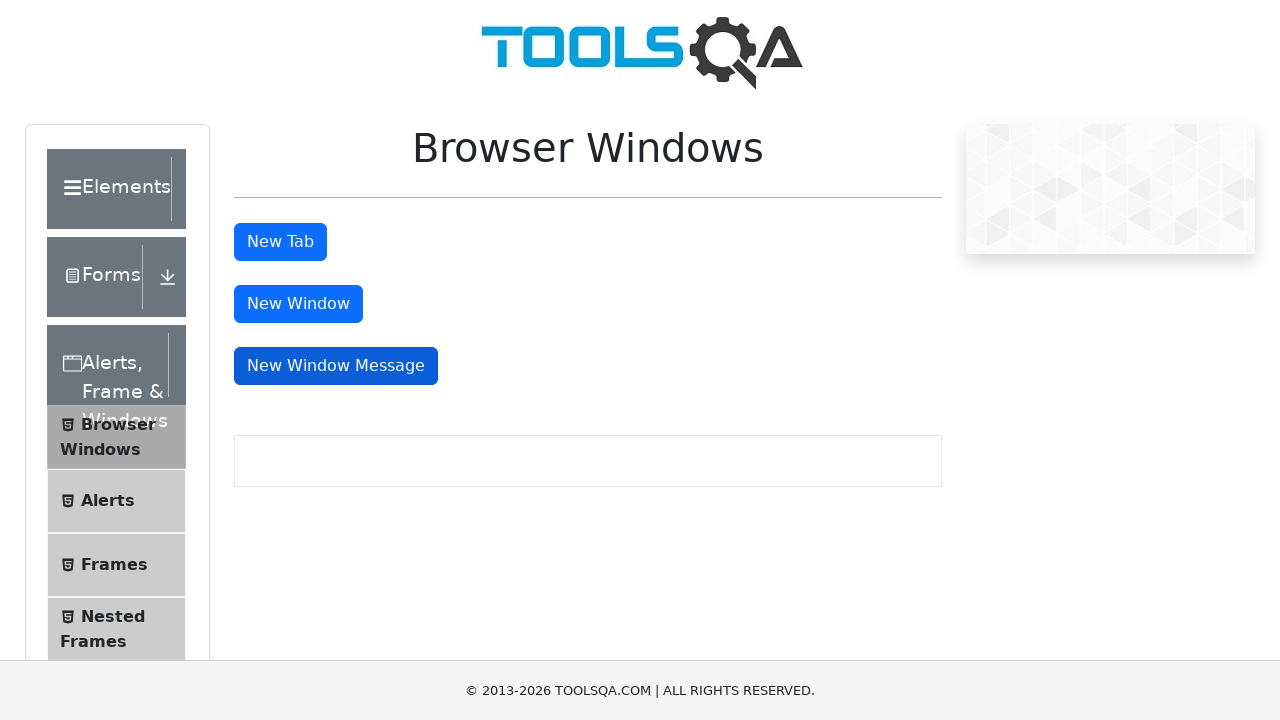

Retrieved all open browser windows/pages
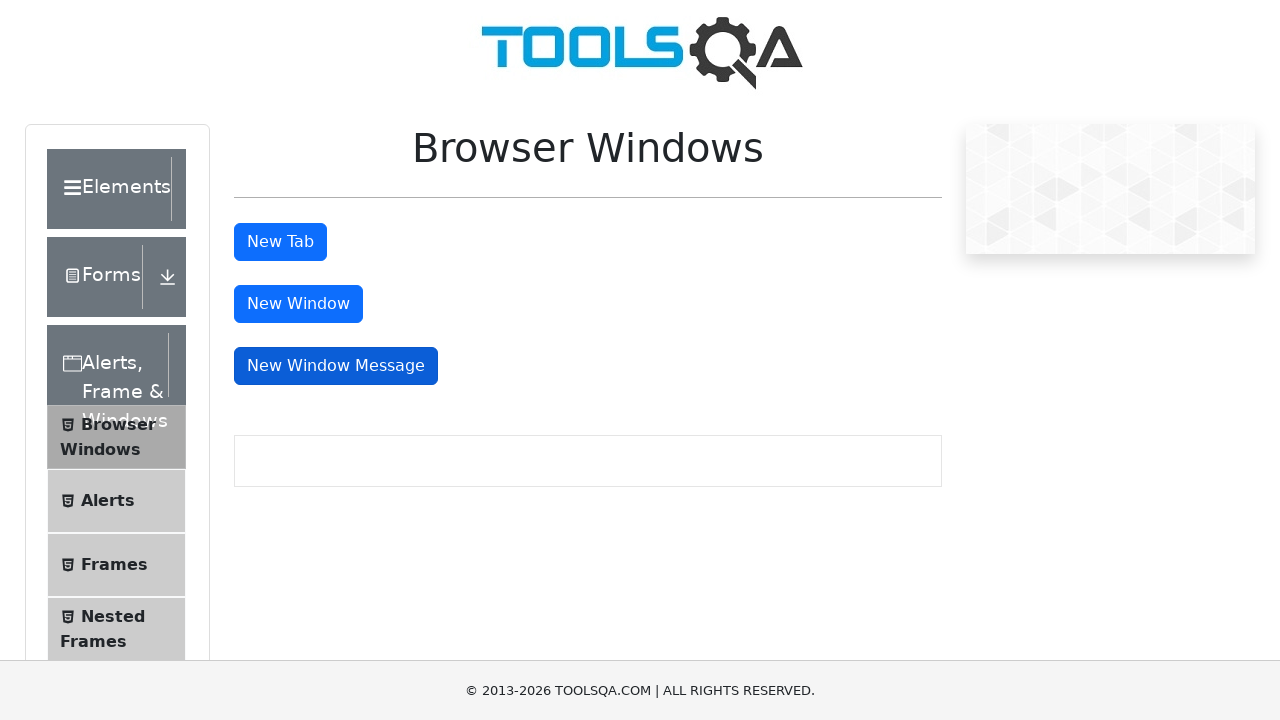

Closed a child window
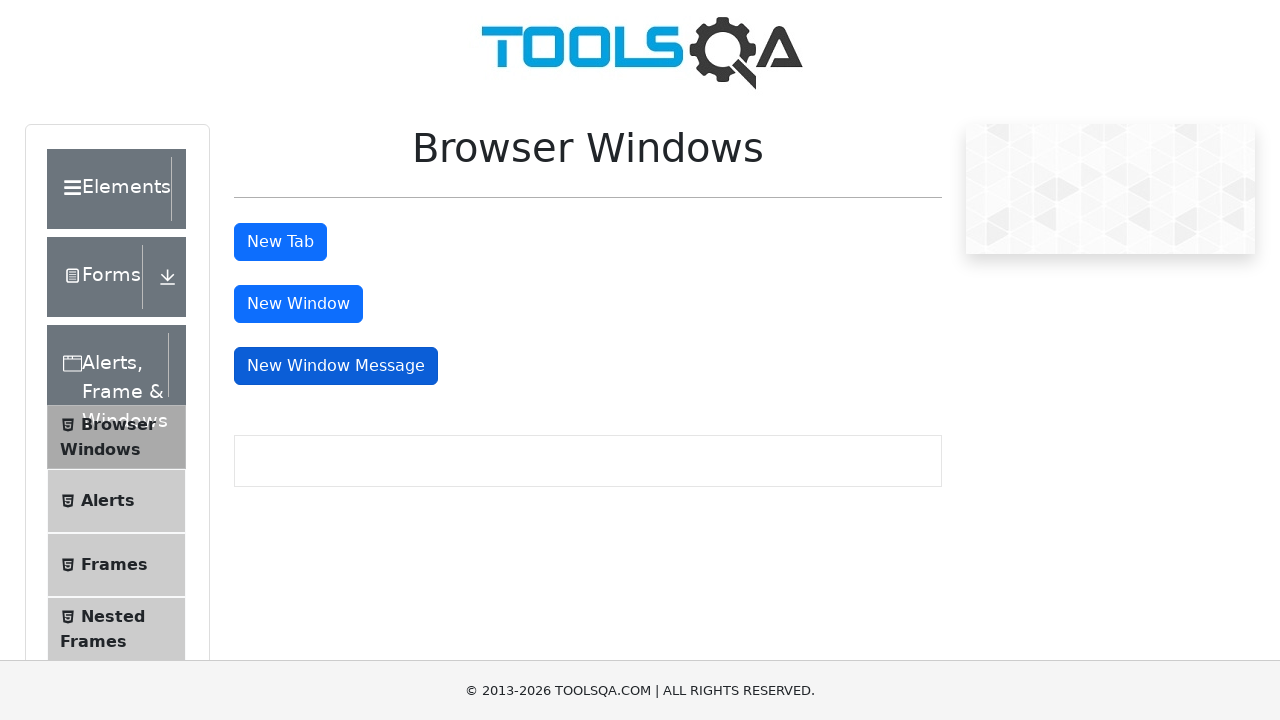

Closed a child window
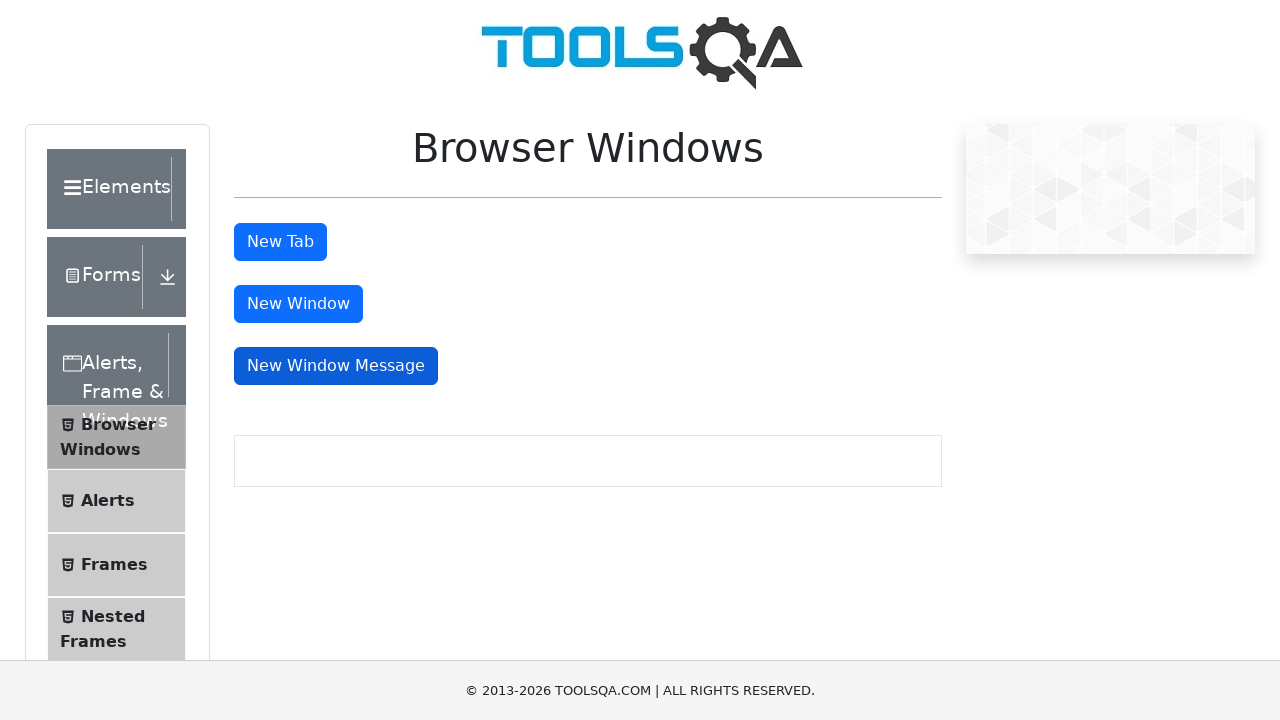

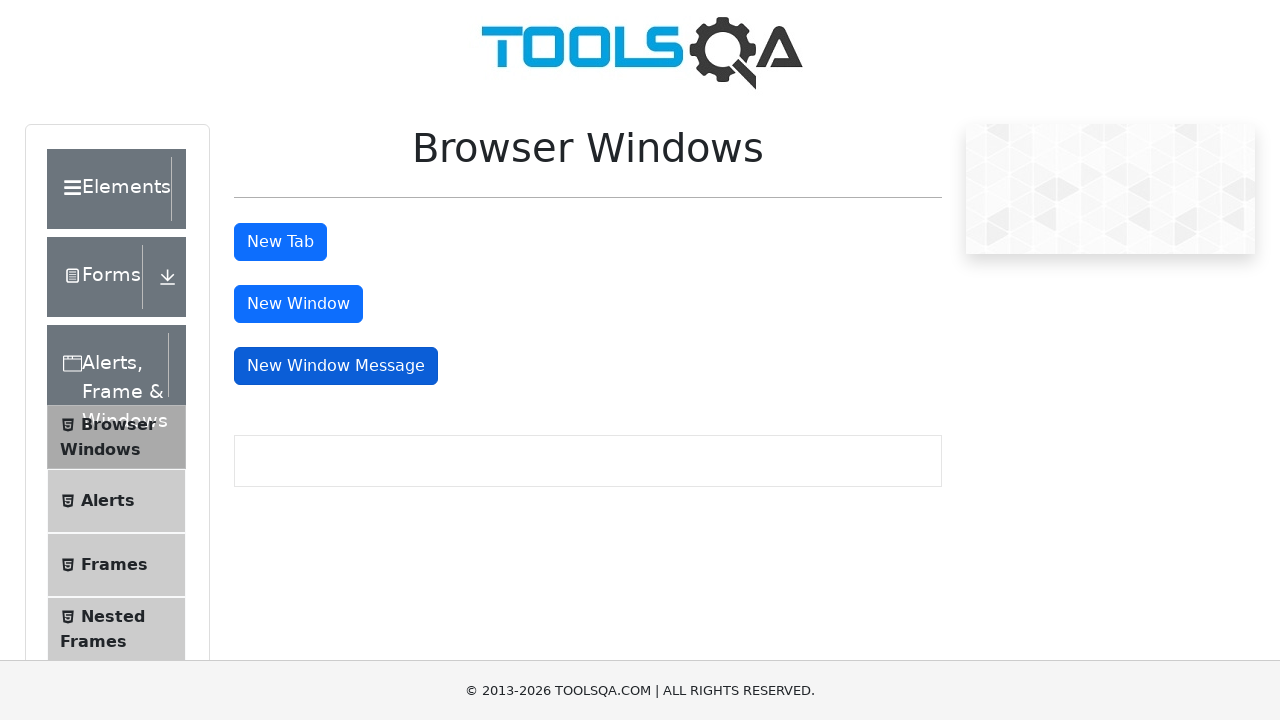